Tests radio button selection on a practice form by selecting gender and experience level options

Starting URL: https://www.techlistic.com/p/selenium-practice-form.html

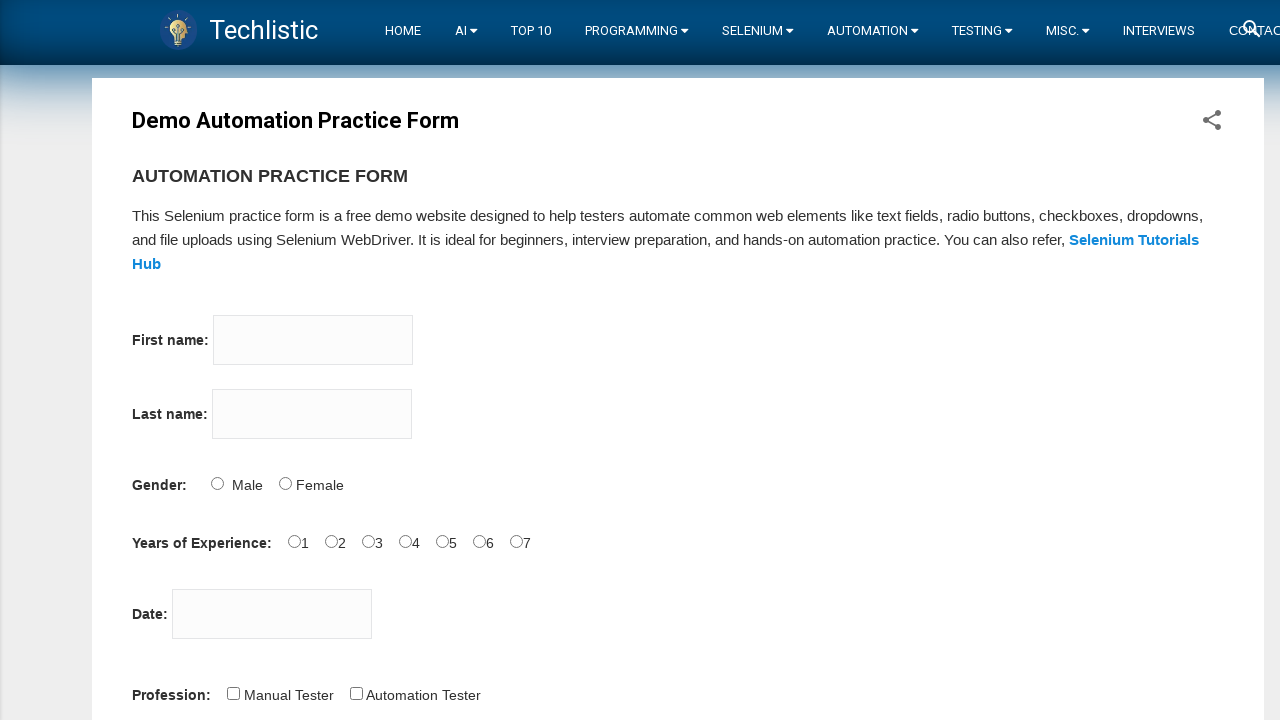

Selected Female radio button for gender at (285, 483) on input[name='sex'][value='Female']
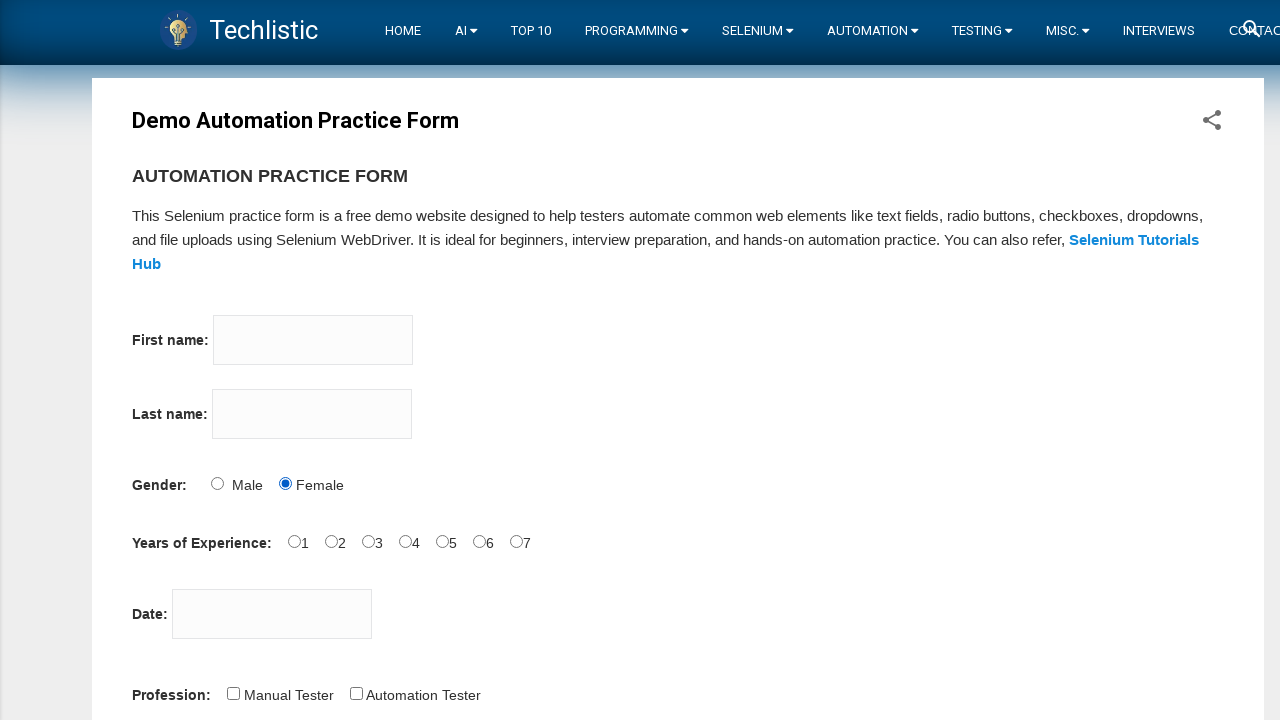

Selected 4 years experience radio button at (405, 541) on input[name='exp'][value='4']
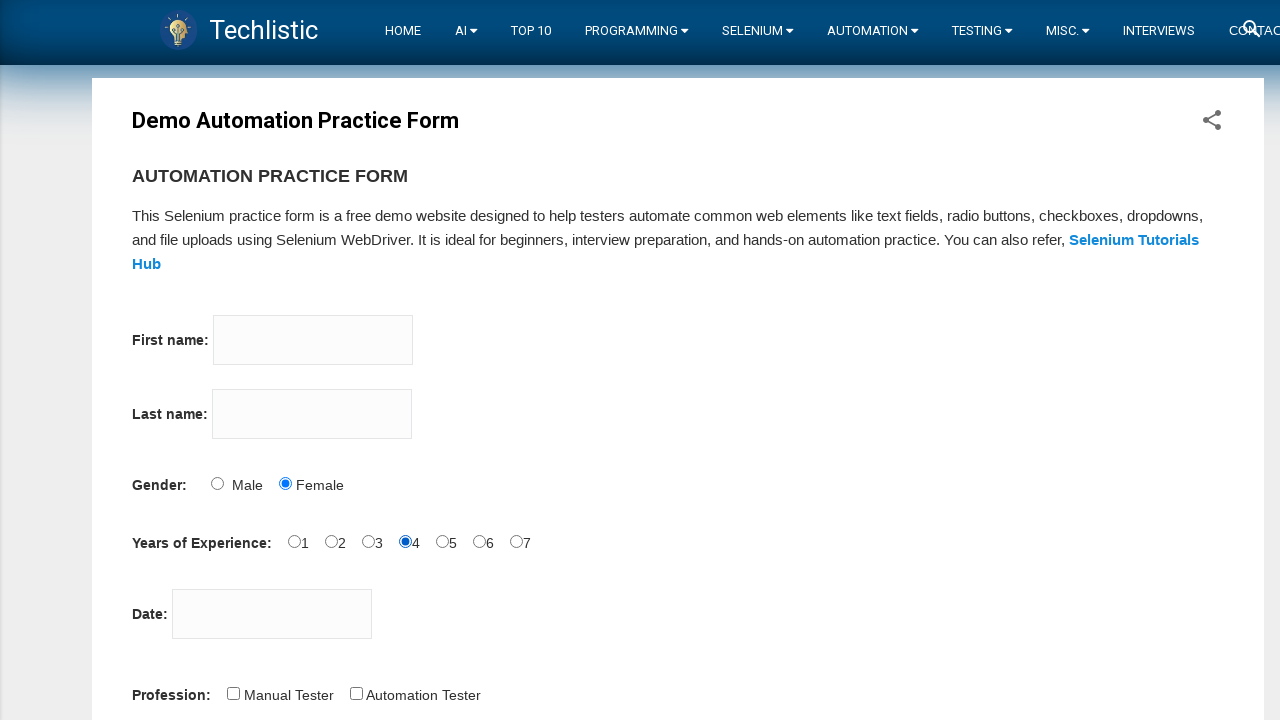

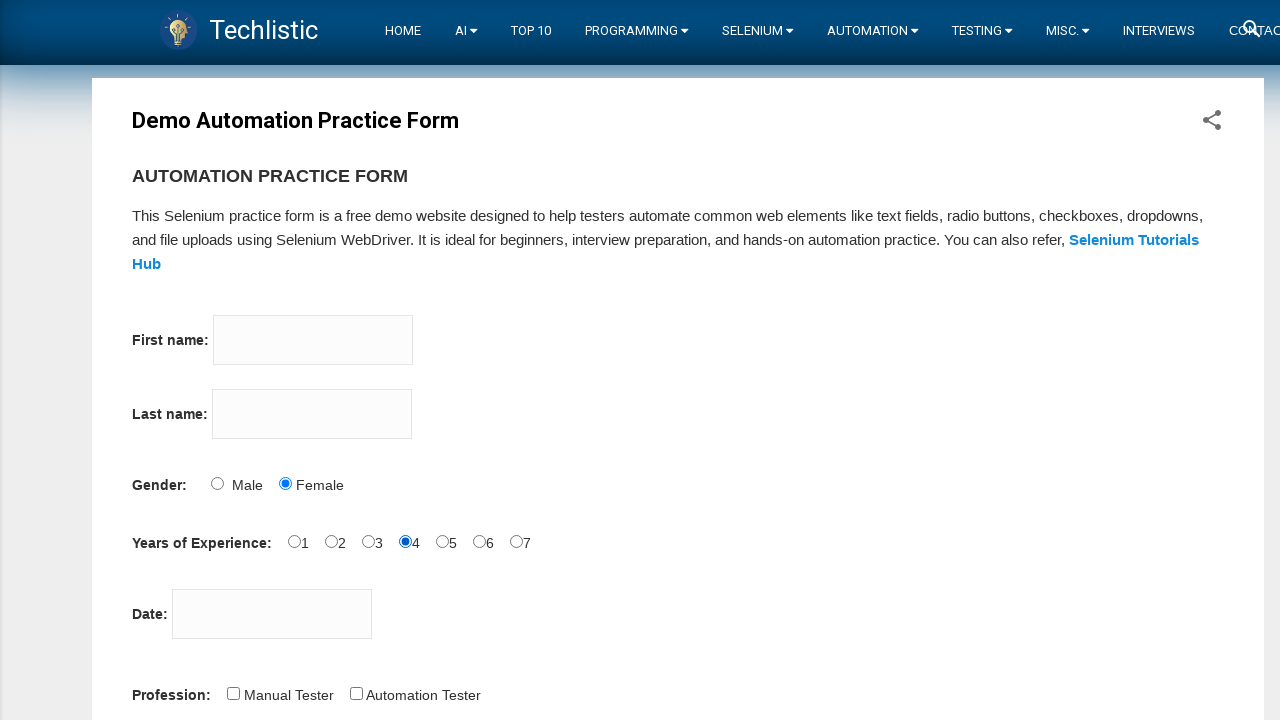